Tests a number input field by using arrow keys to increment/decrement values, entering numeric values via numpad, and verifying that non-numeric characters (letters and special characters) are rejected

Starting URL: https://the-internet.herokuapp.com/inputs

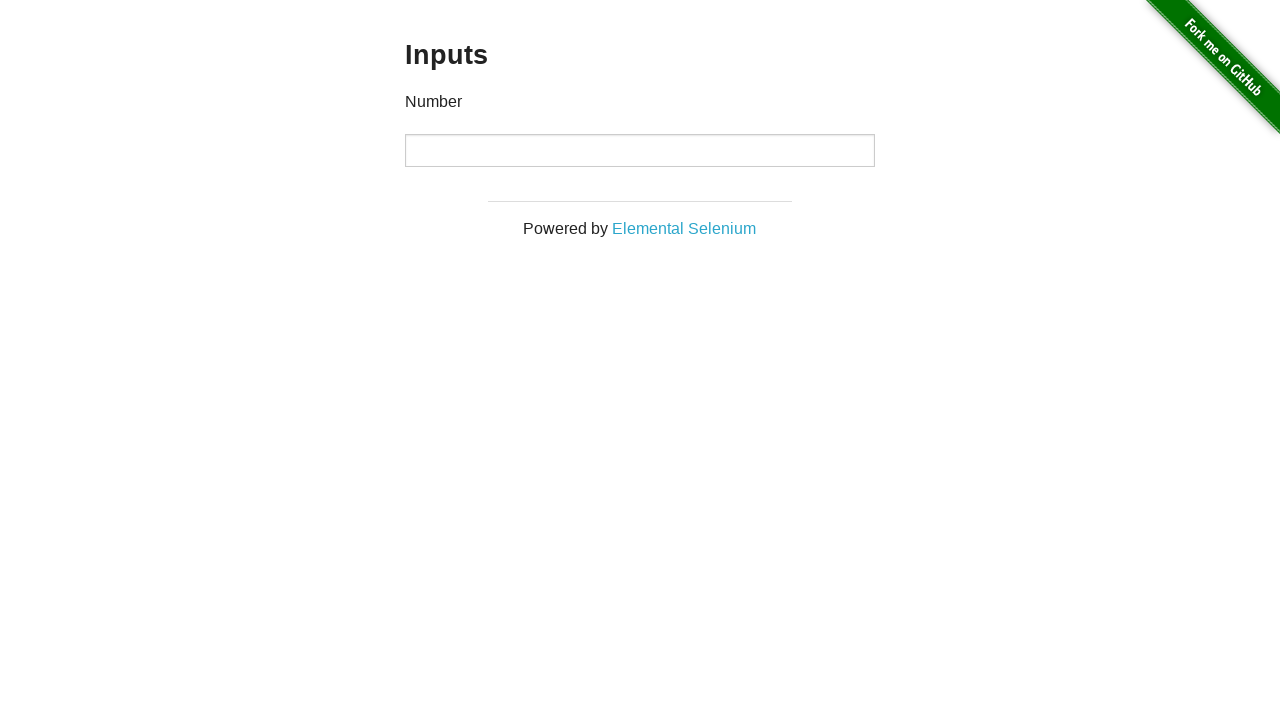

Pressed ArrowUp to increment number input value on input[type='number']
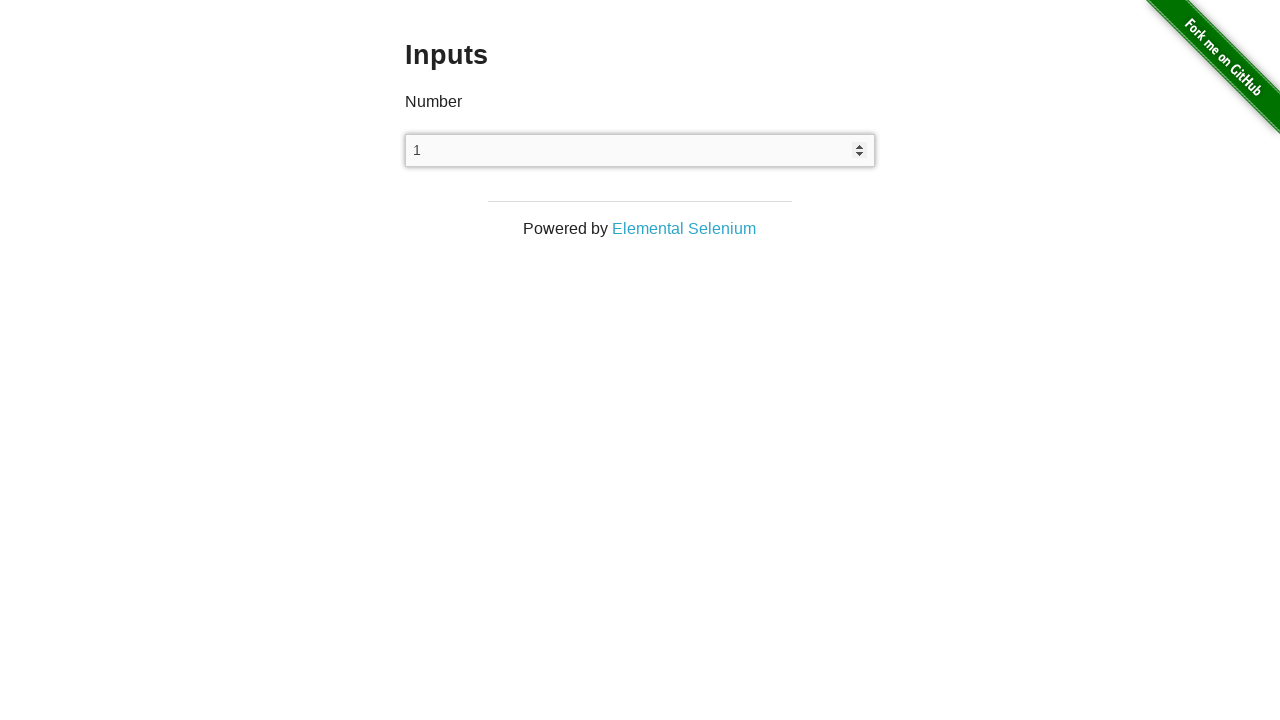

Verified ArrowUp incremented value to 1
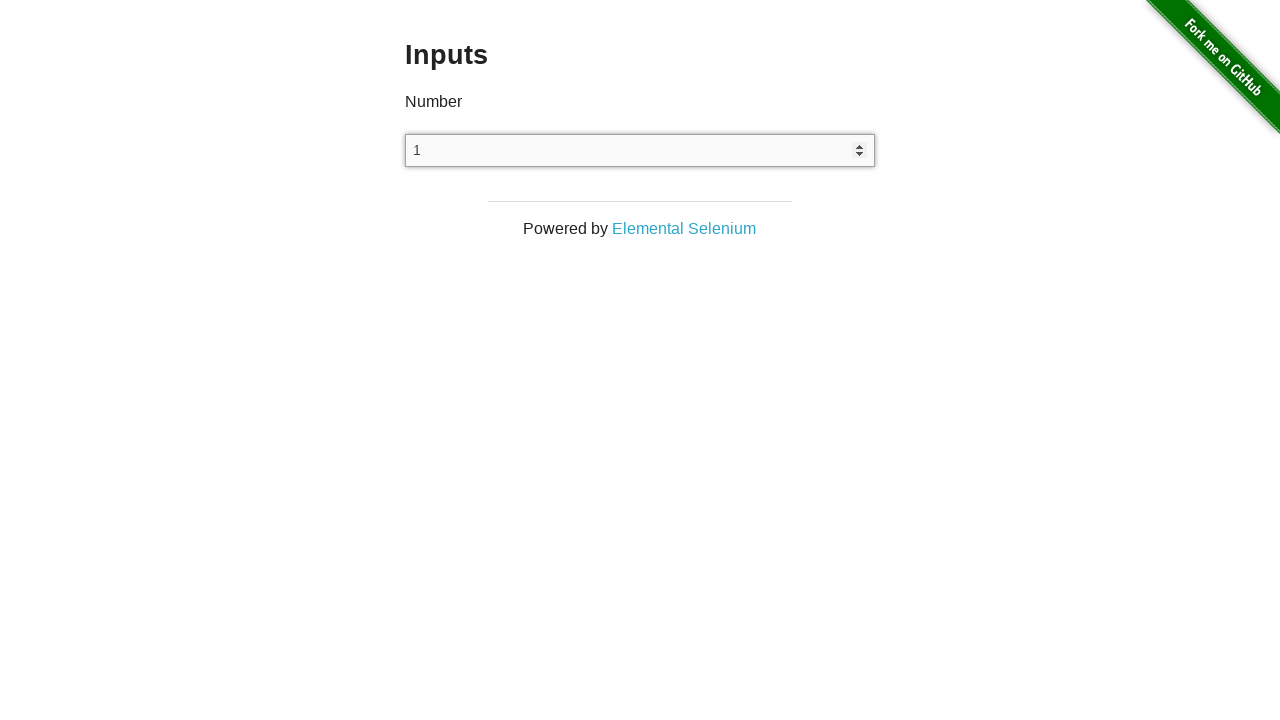

Cleared number input field on input[type='number']
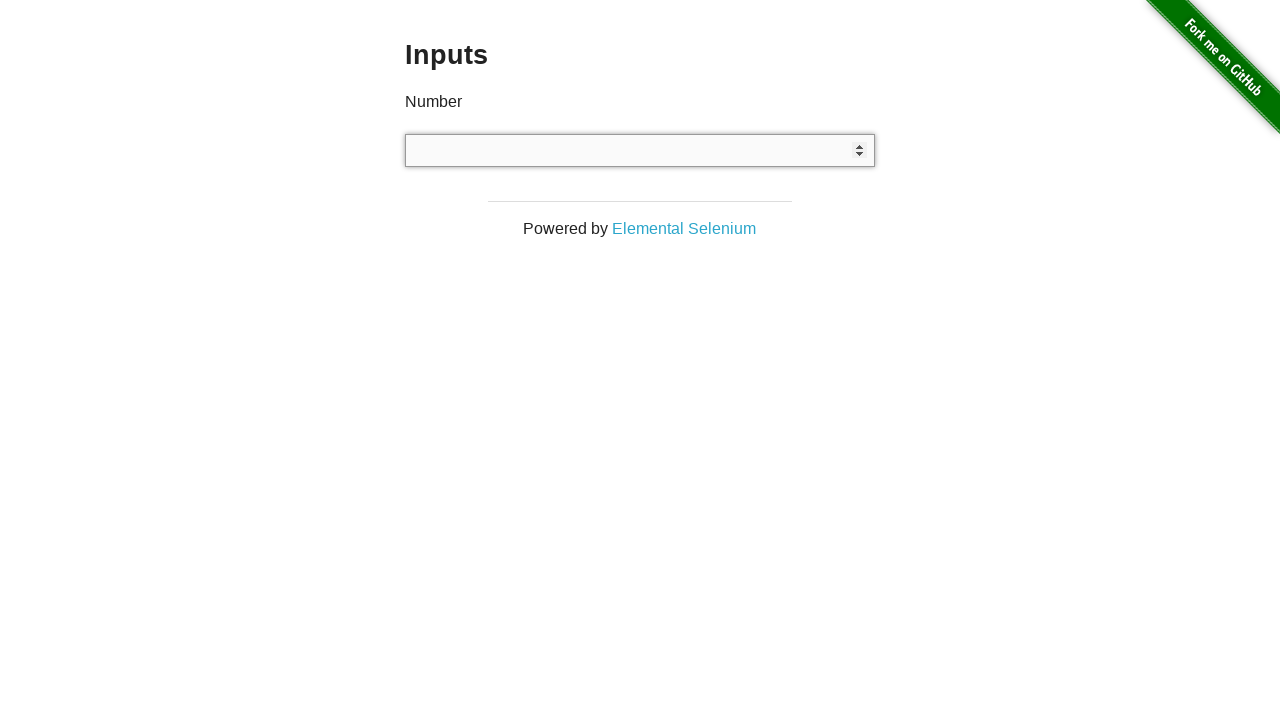

Pressed ArrowDown once to decrement number input value on input[type='number']
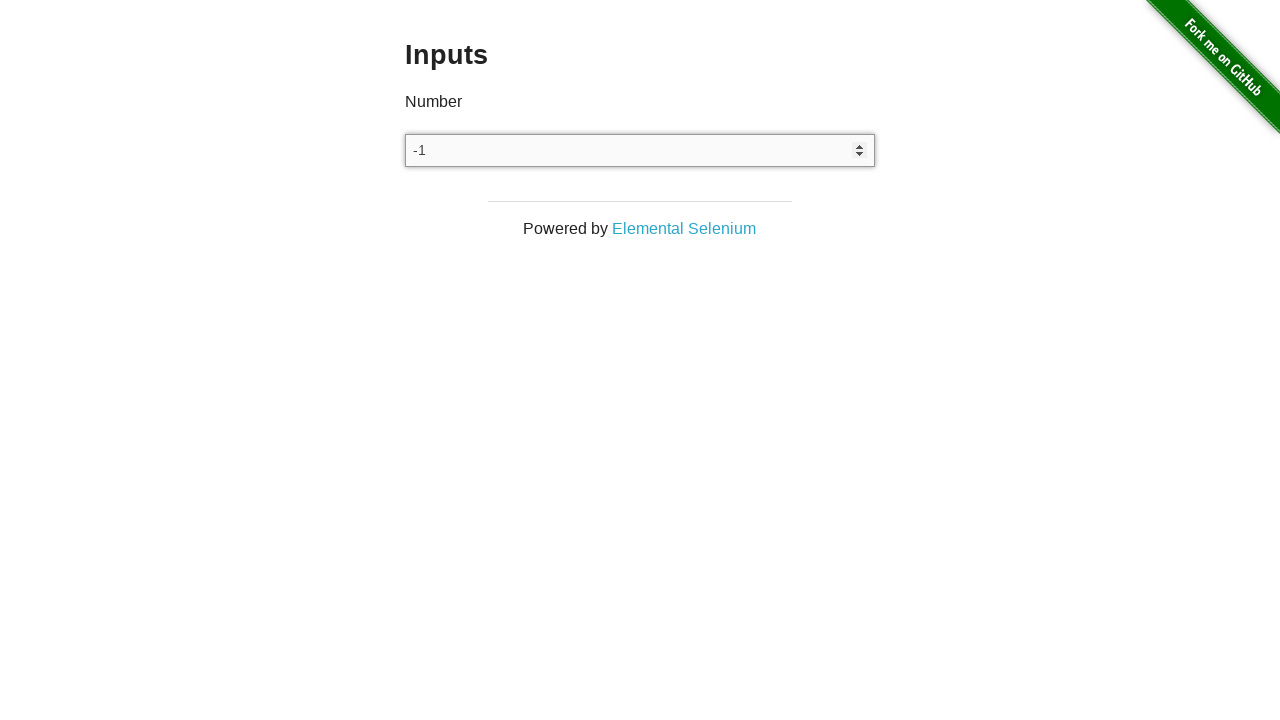

Pressed ArrowDown second time to further decrement value on input[type='number']
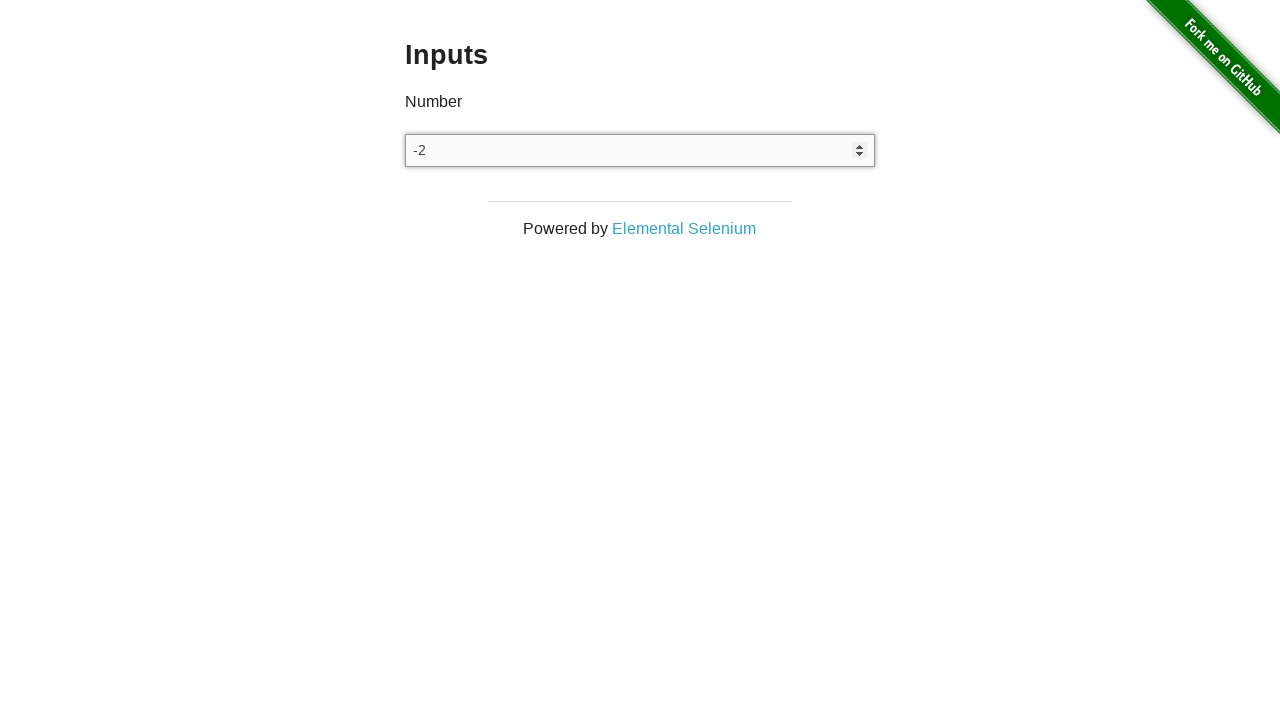

Verified ArrowDown decremented value to -2
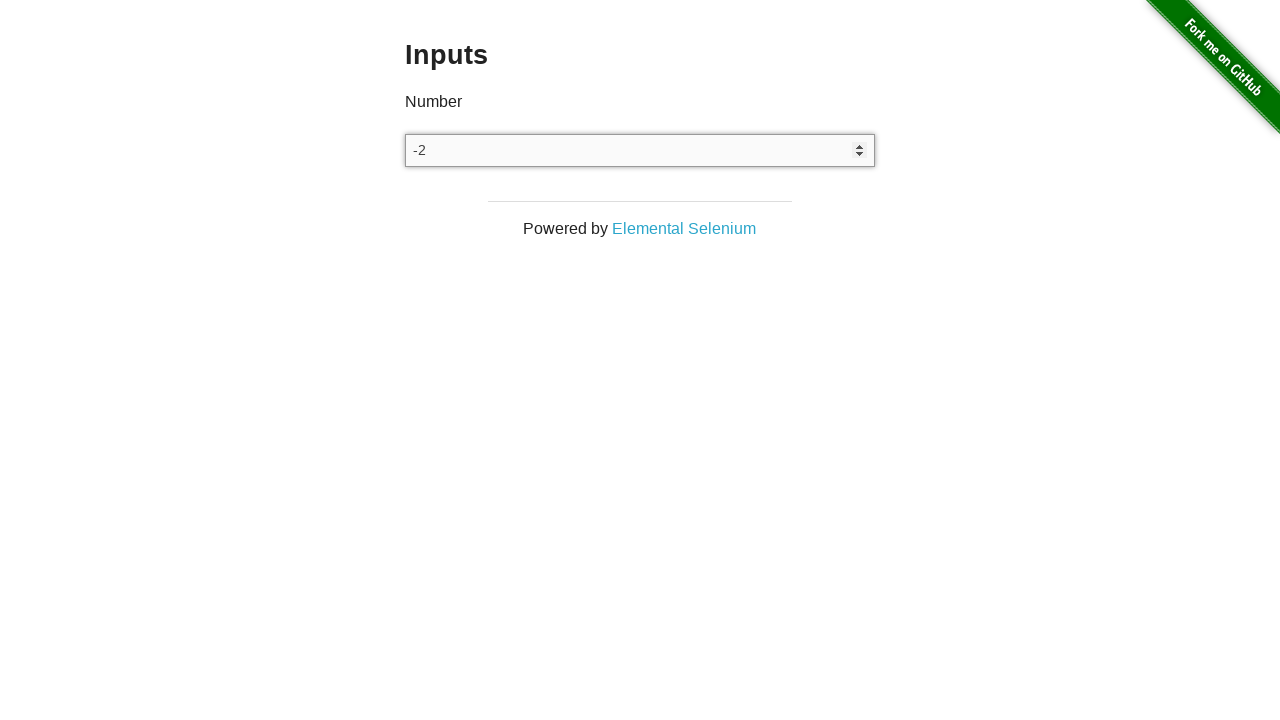

Cleared number input field on input[type='number']
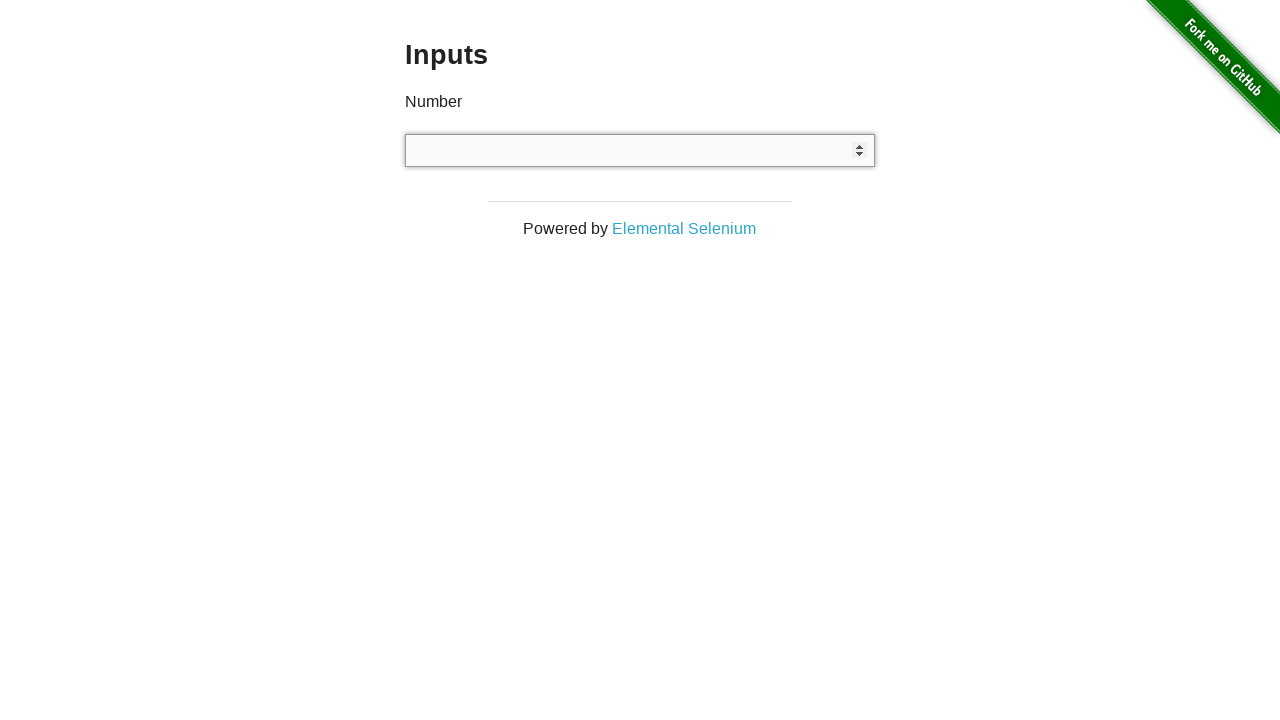

Typed numeric values '13' into number input field on input[type='number']
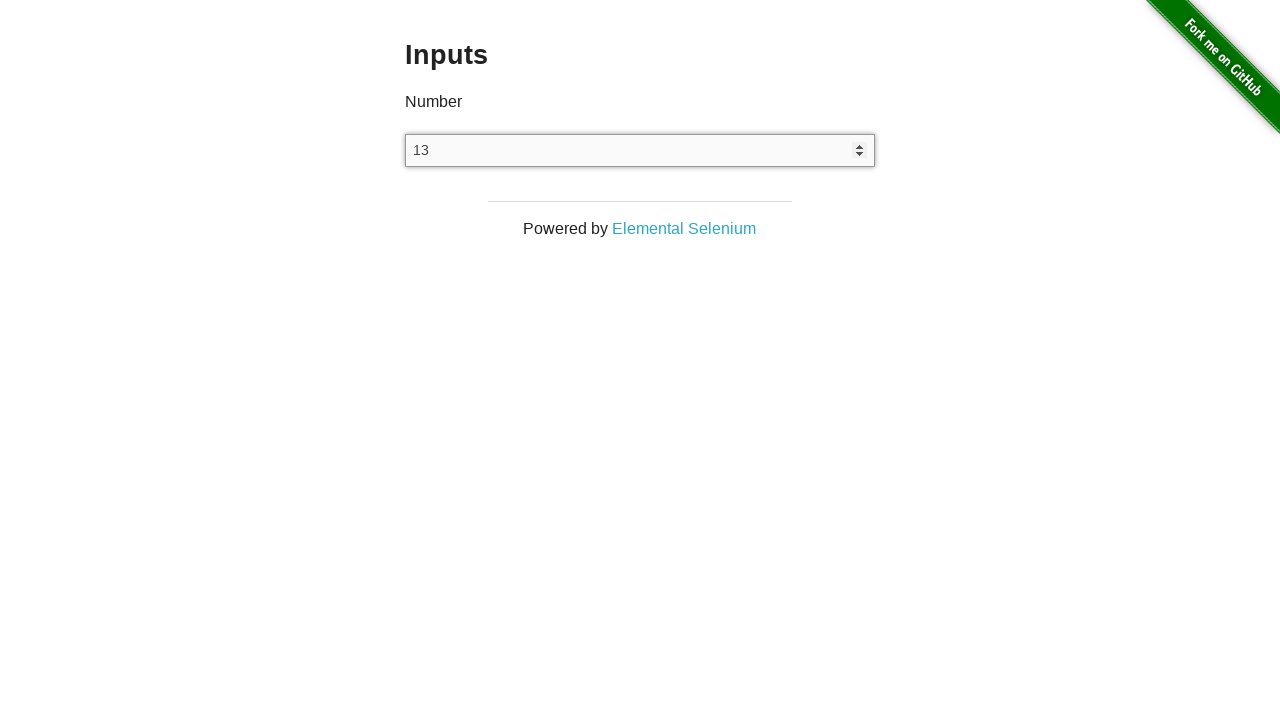

Verified numeric input '13' was accepted
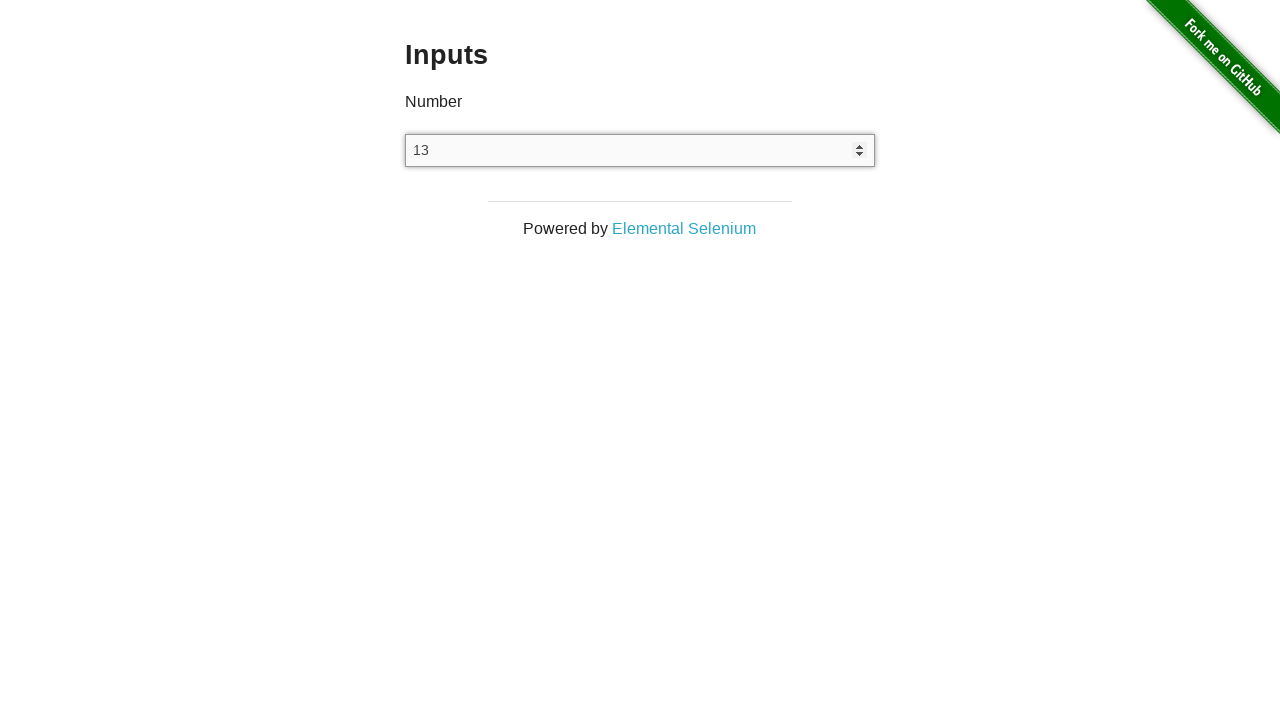

Cleared number input field on input[type='number']
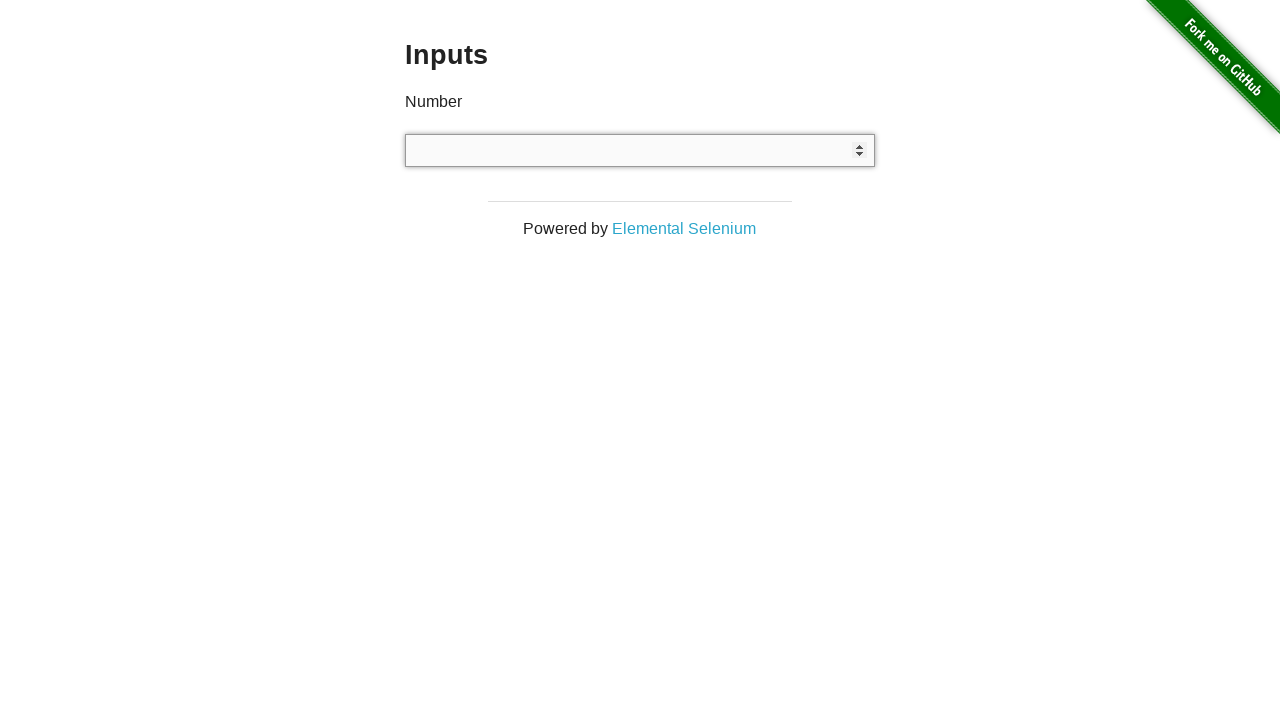

Attempted to type letters 'abc' into number input field on input[type='number']
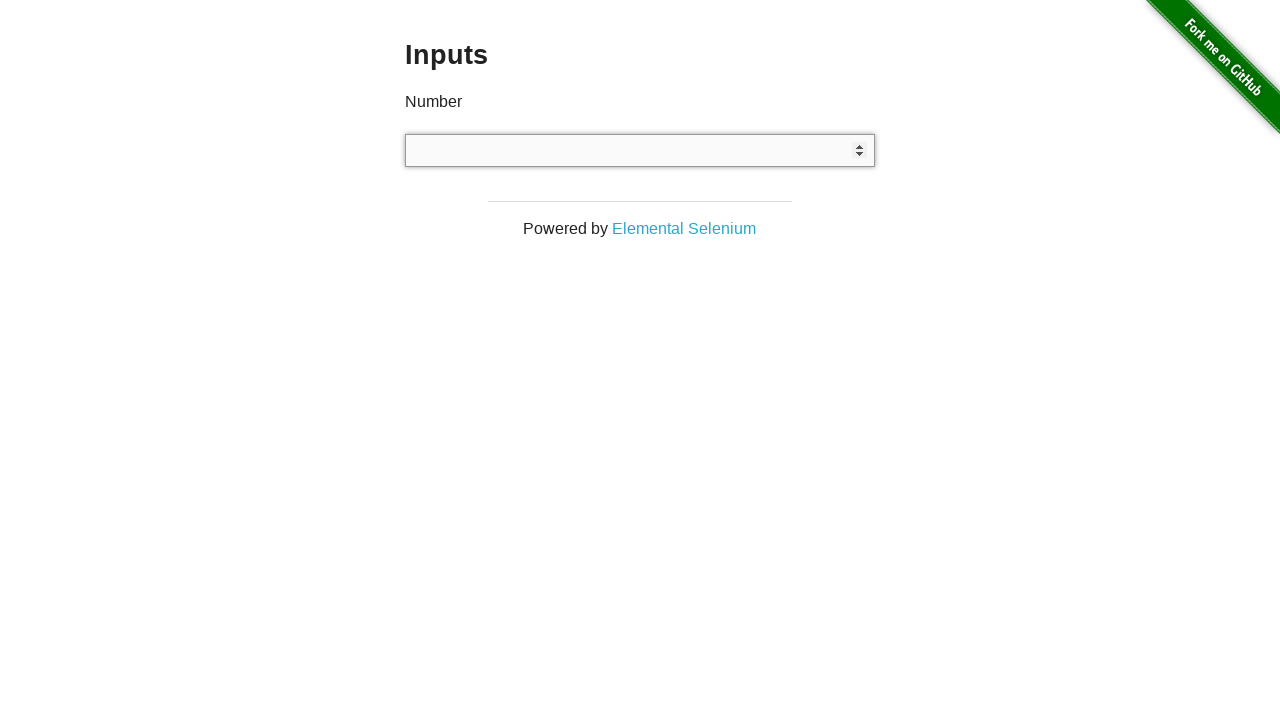

Verified that letters were rejected and field remains empty
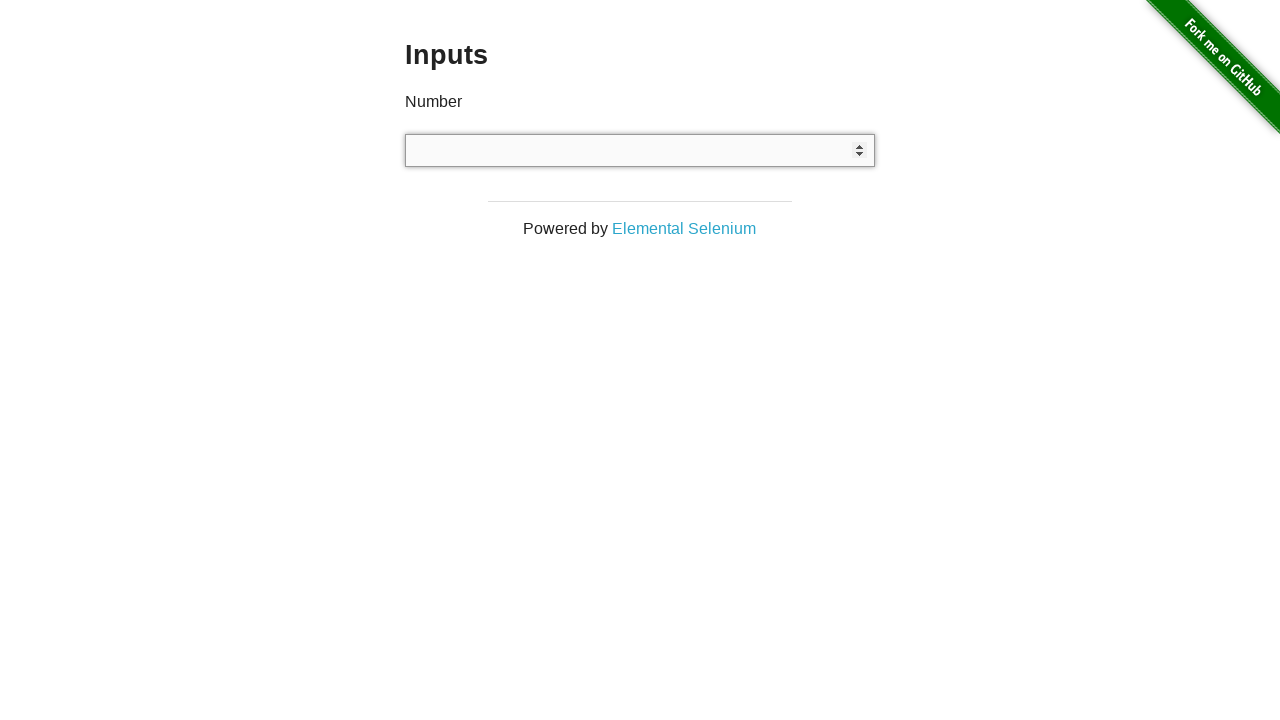

Cleared number input field on input[type='number']
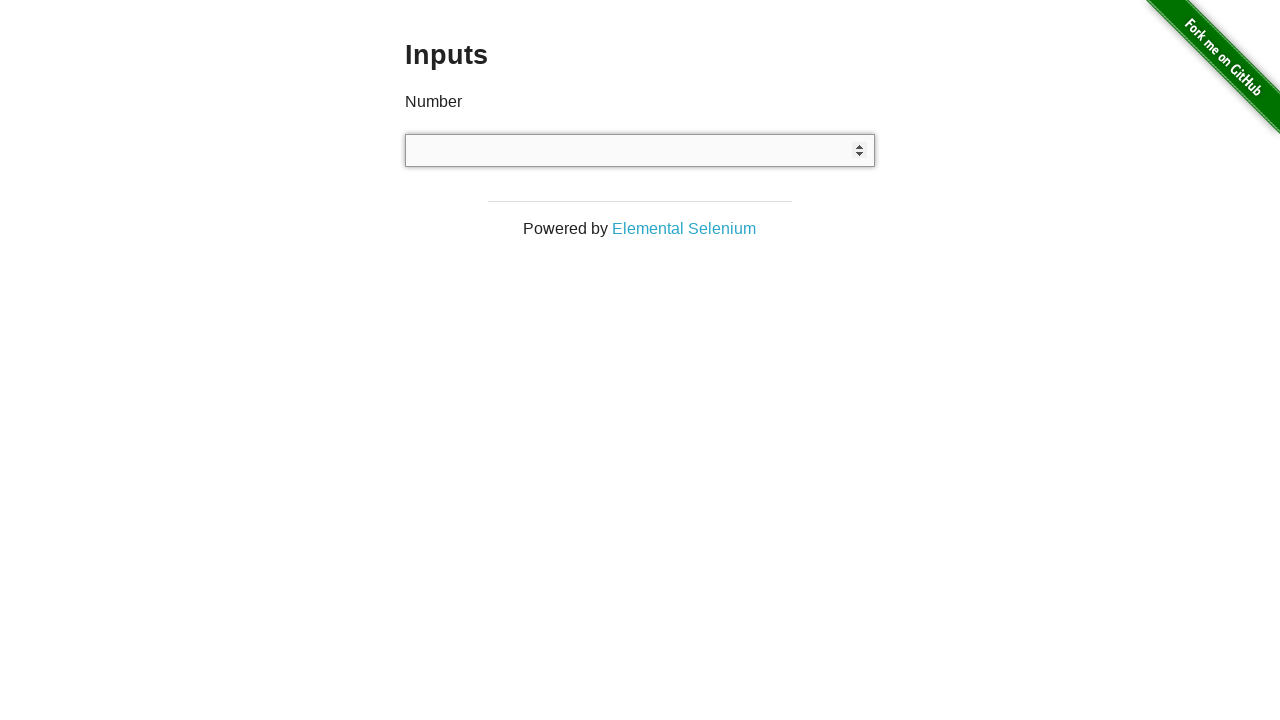

Attempted to type special characters '!@#$%^&*()_+' into number input field on input[type='number']
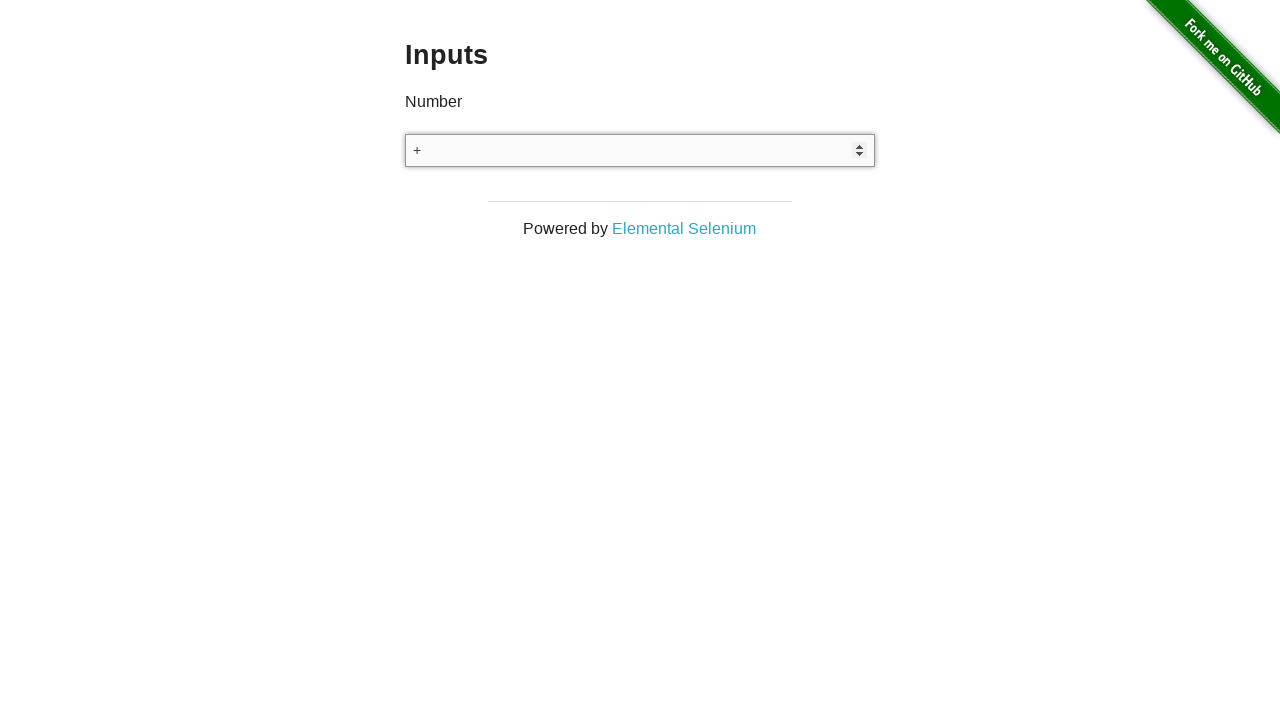

Verified that special characters were rejected and field remains empty
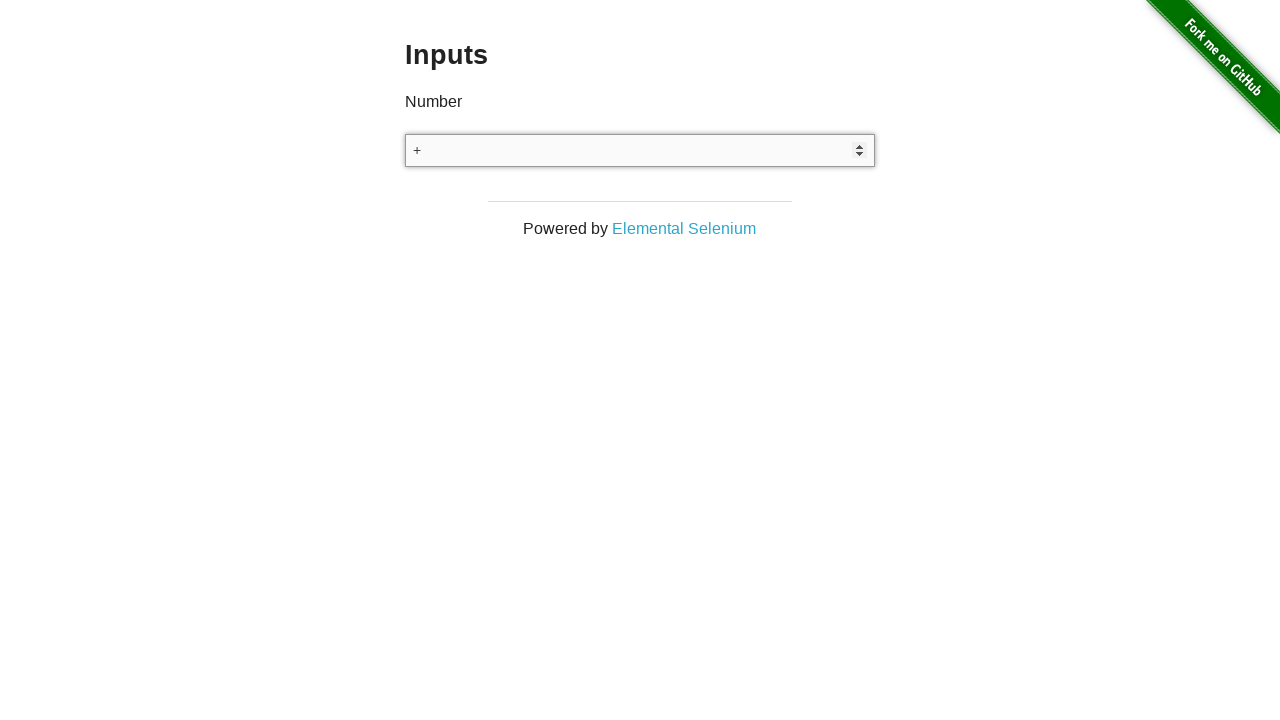

Cleared number input field - test completed on input[type='number']
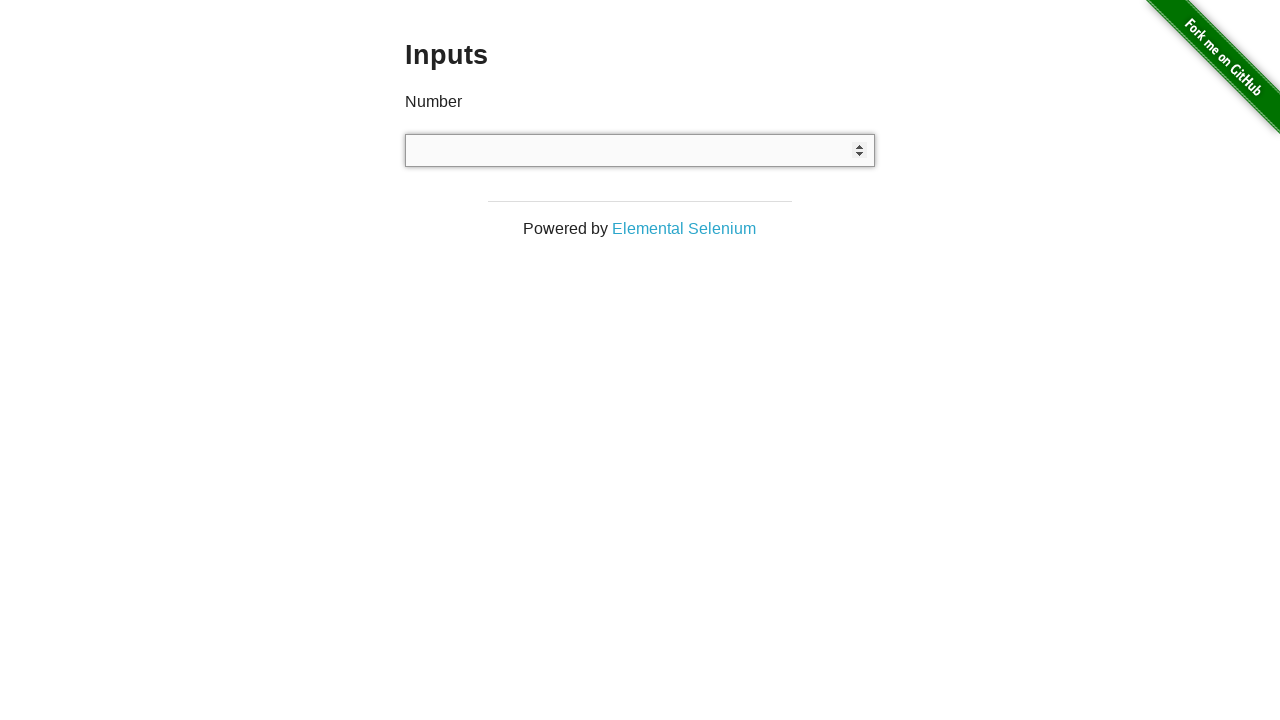

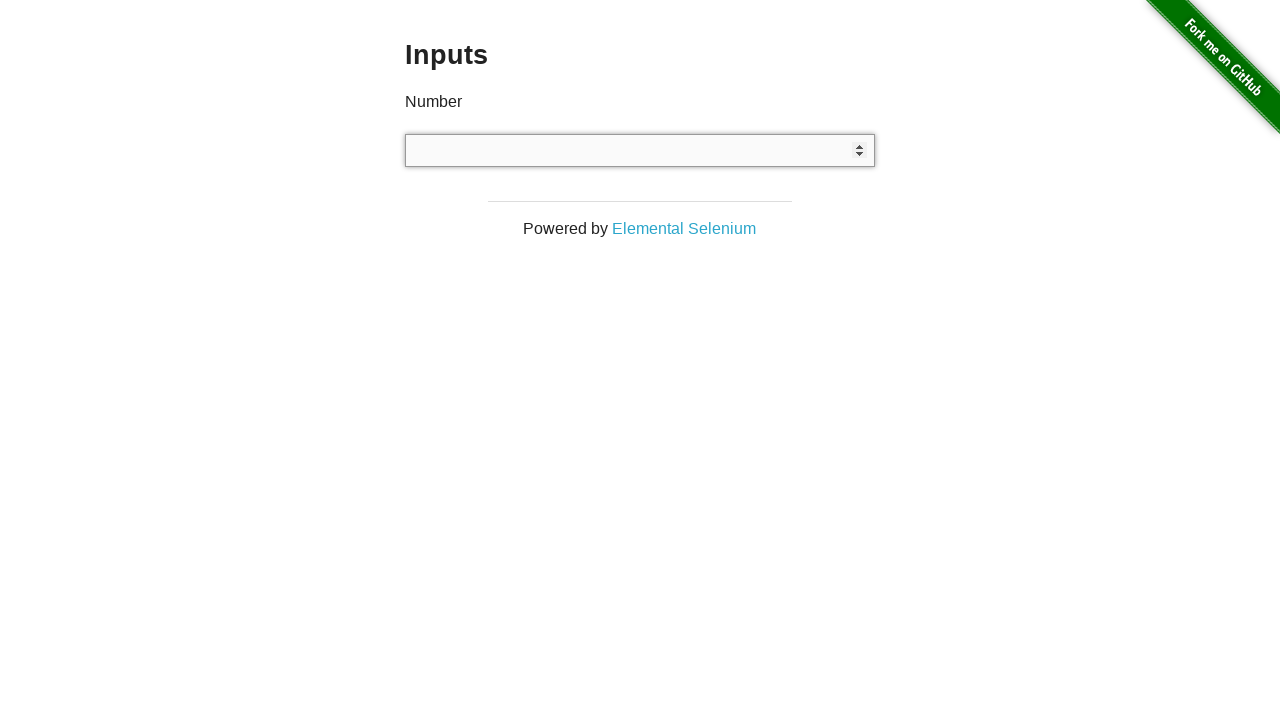